Tests drag and drop functionality by navigating to the Drag and Drop page and dragging one column to another

Starting URL: https://practice.cydeo.com/

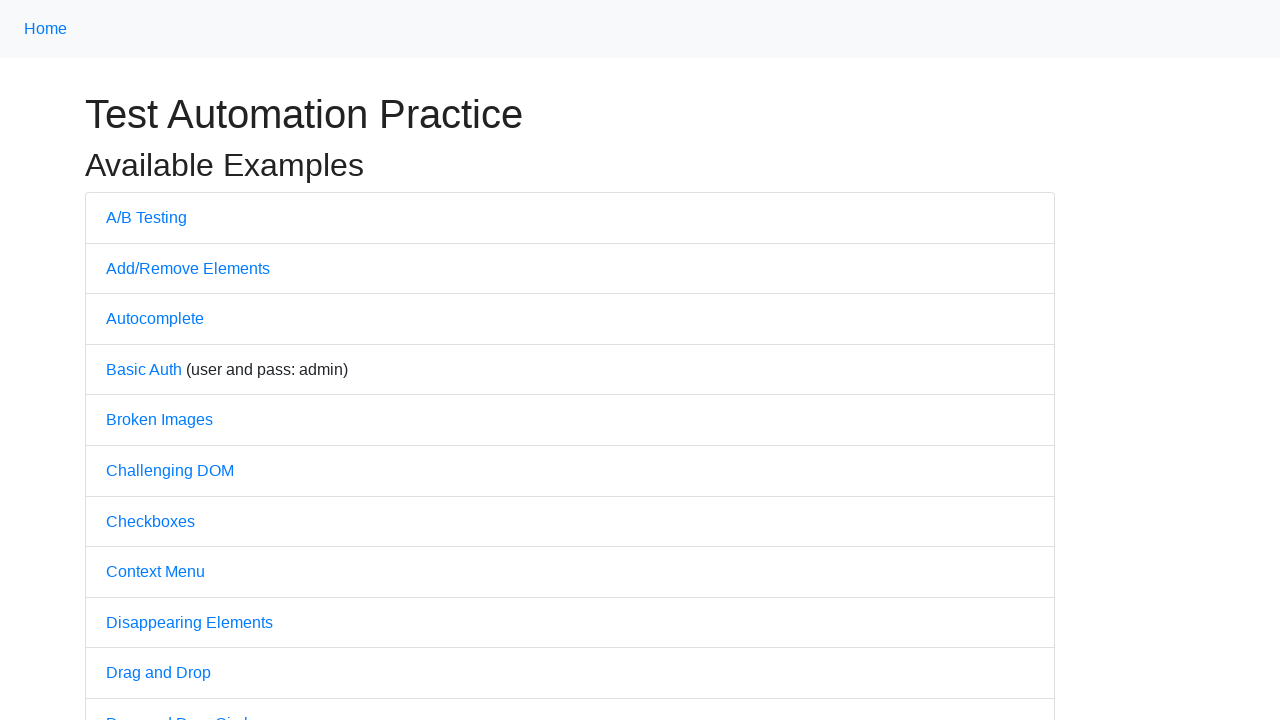

Clicked on Drag and Drop link to navigate to the test page at (158, 673) on text='Drag and Drop'
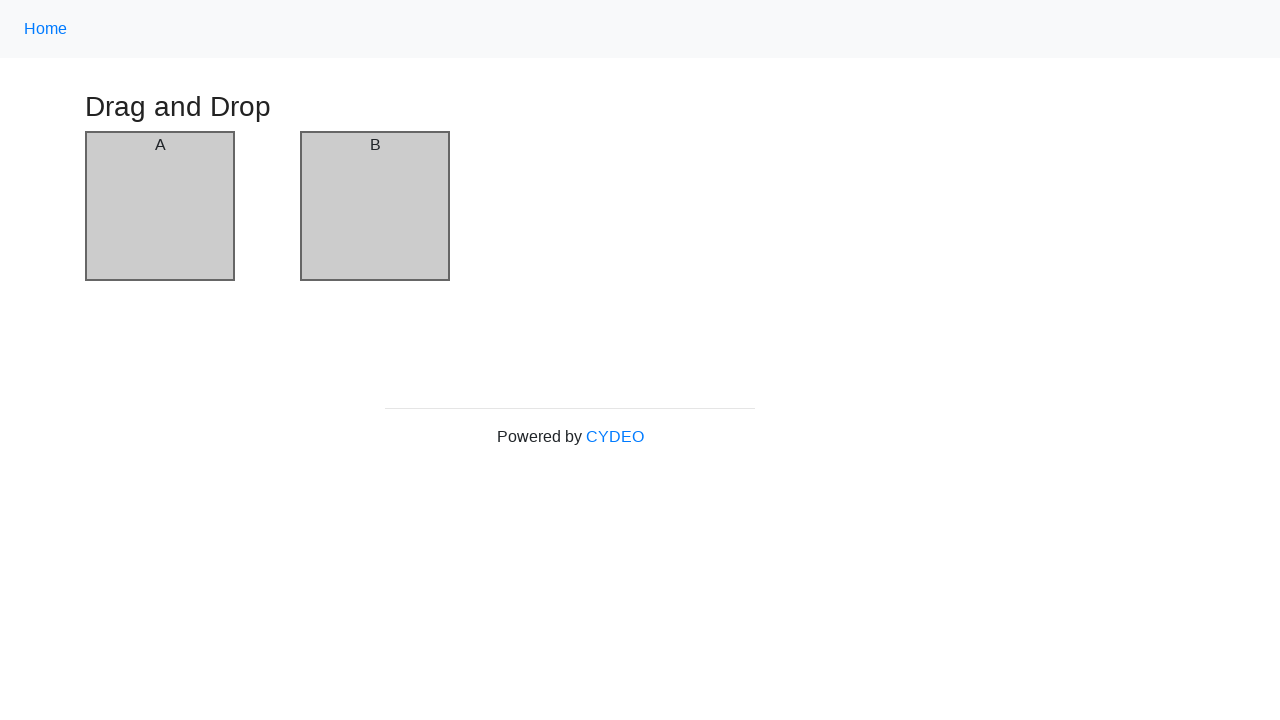

Drag and drop elements loaded on the page
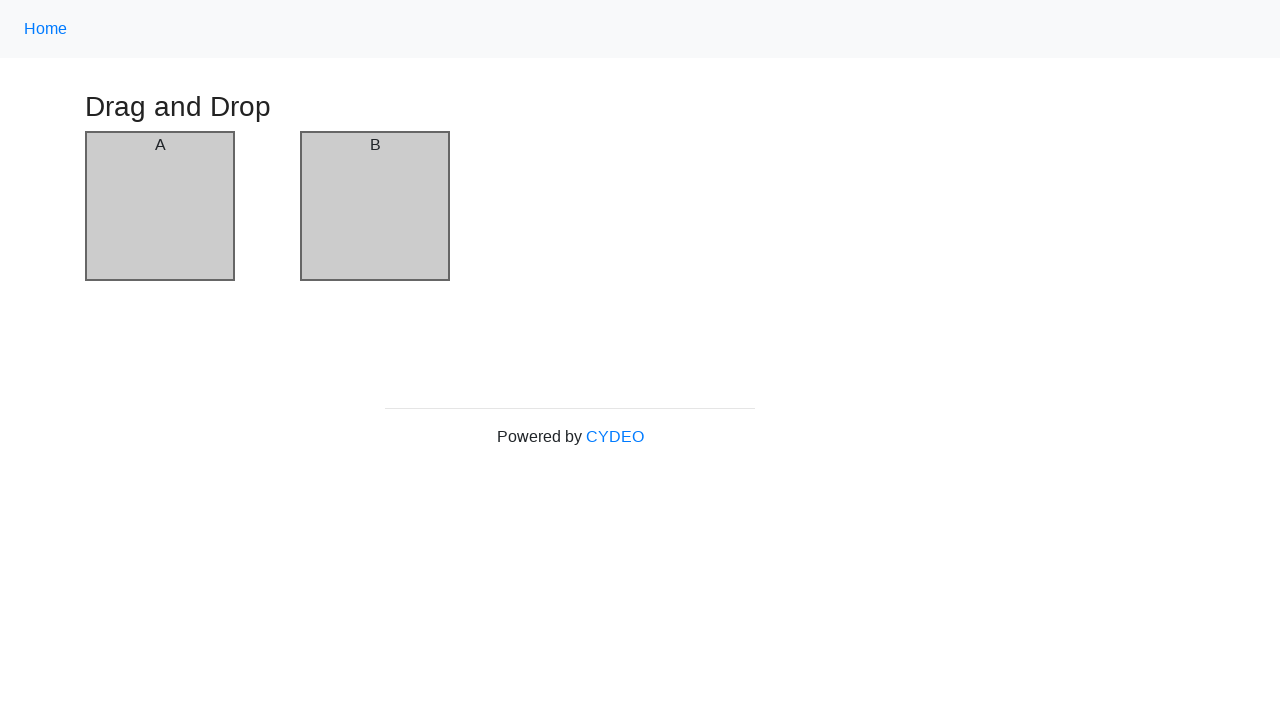

Located column A element
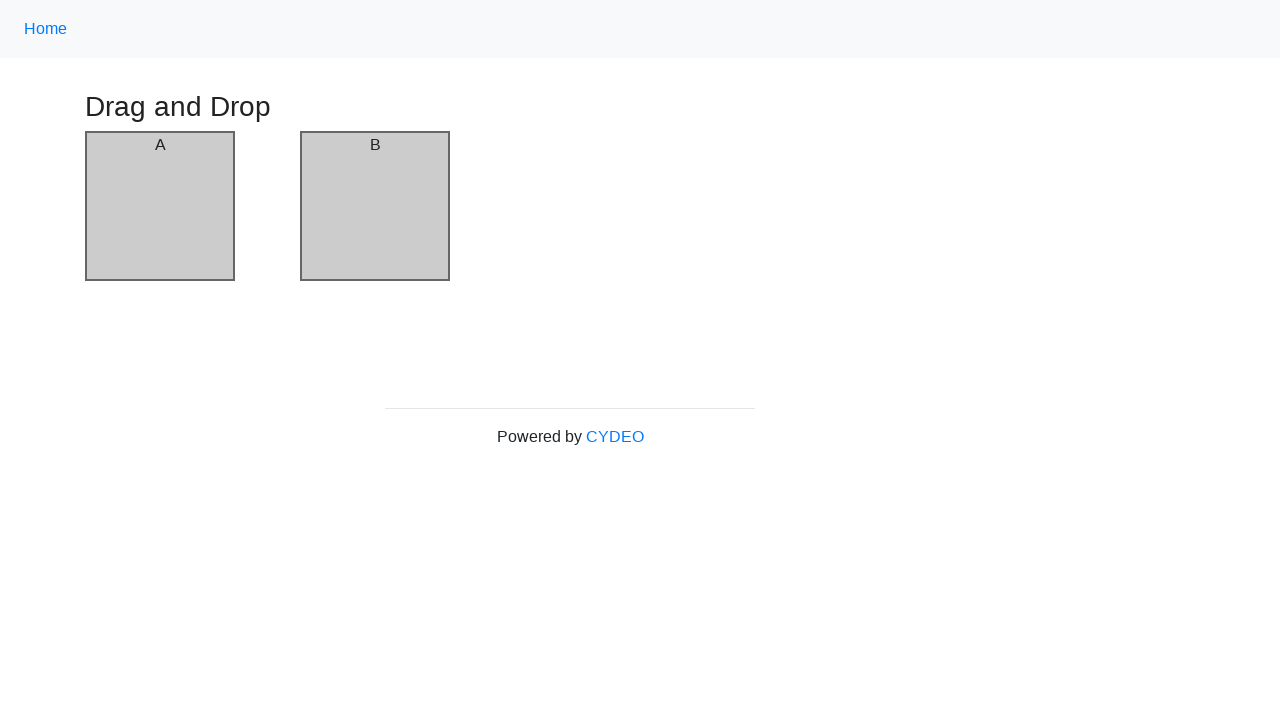

Located column B element
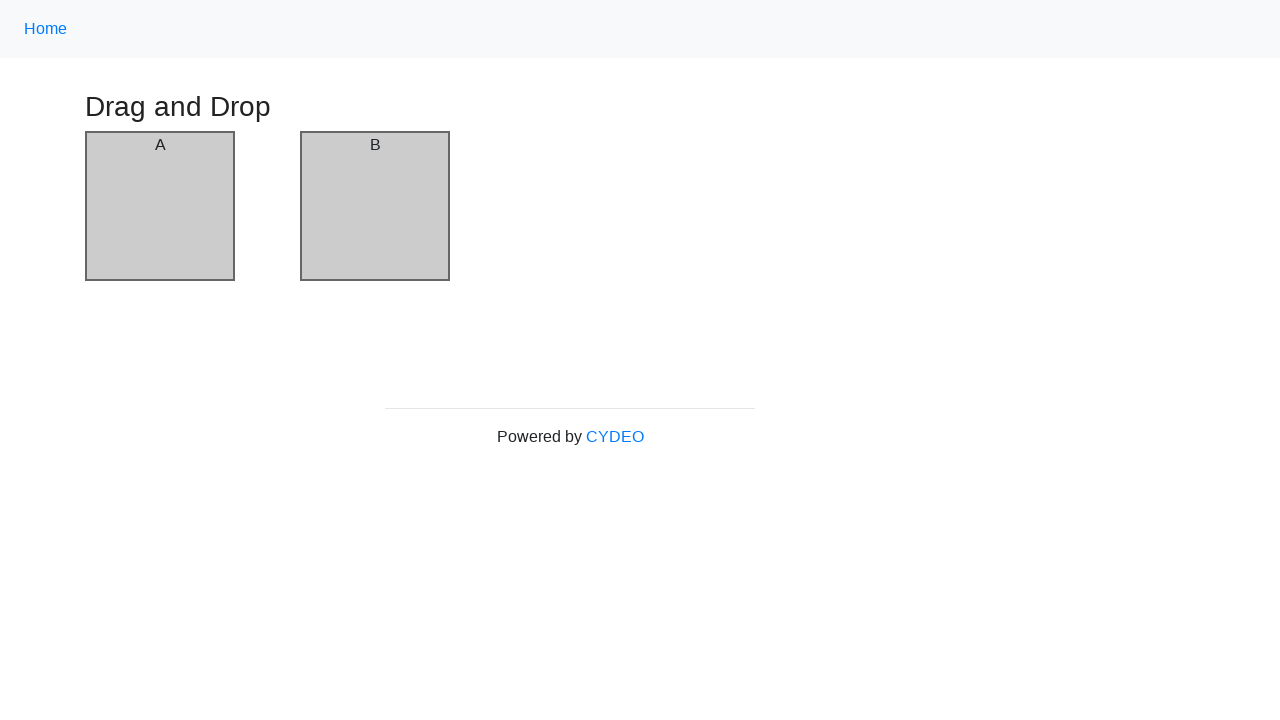

Dragged column A to column B successfully at (375, 206)
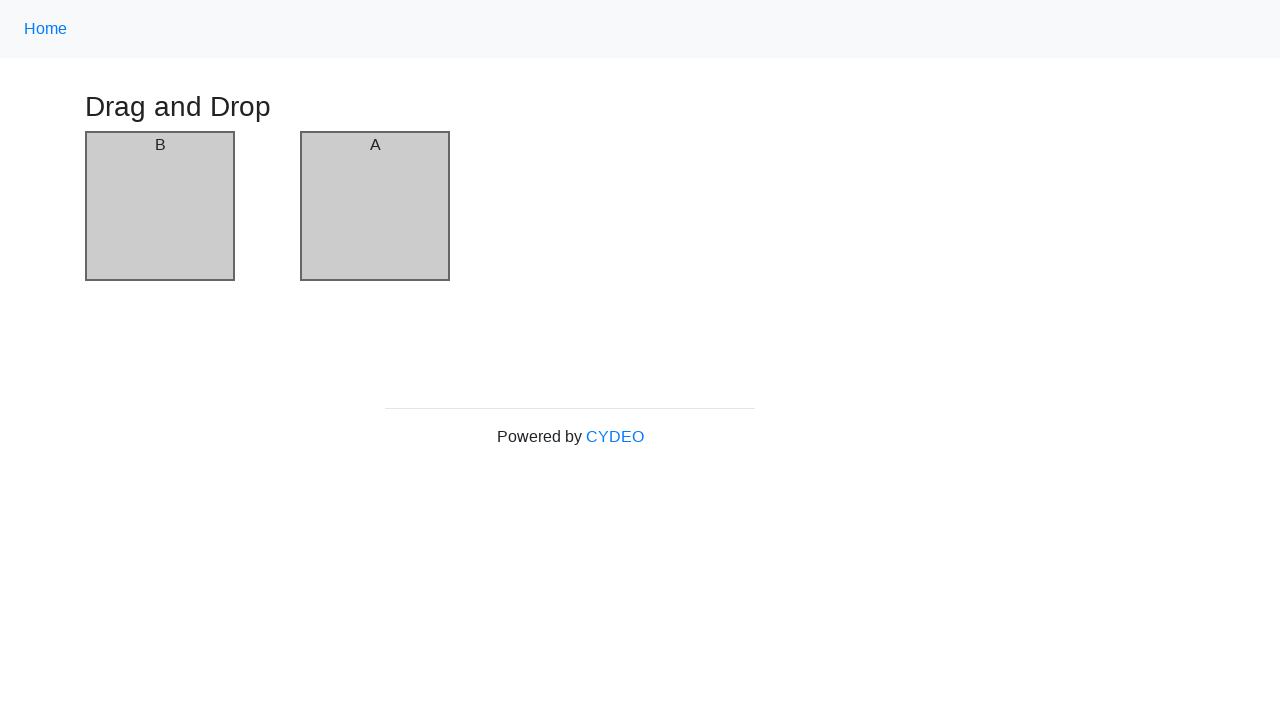

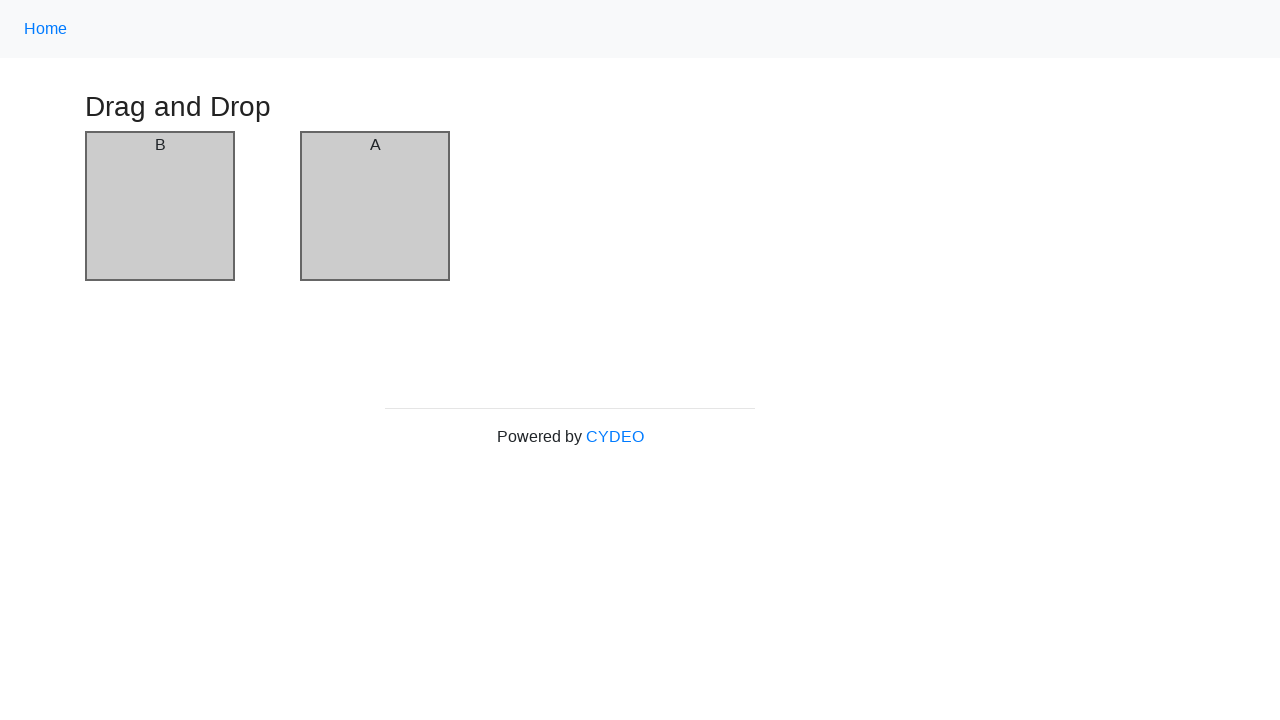